Navigates to a web tables demo page and verifies that a specific table element containing 'Vega' is present

Starting URL: https://demoqa.com/webtables

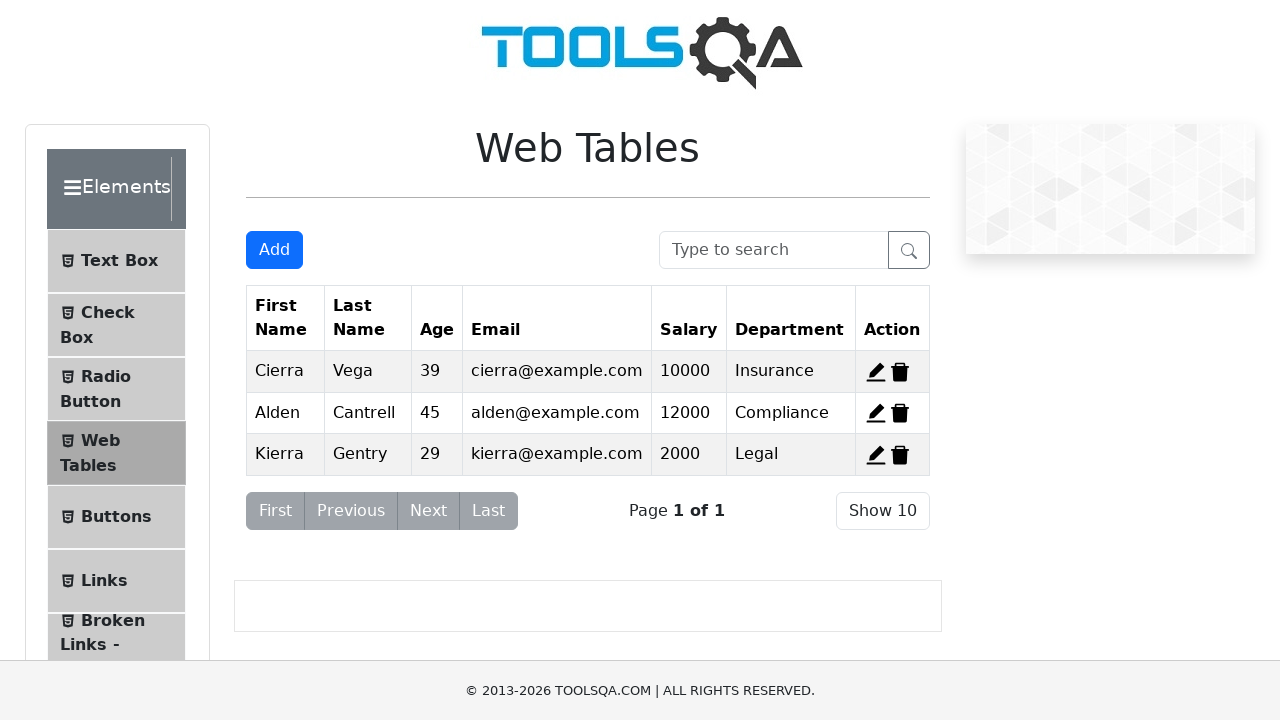

Navigated to web tables demo page
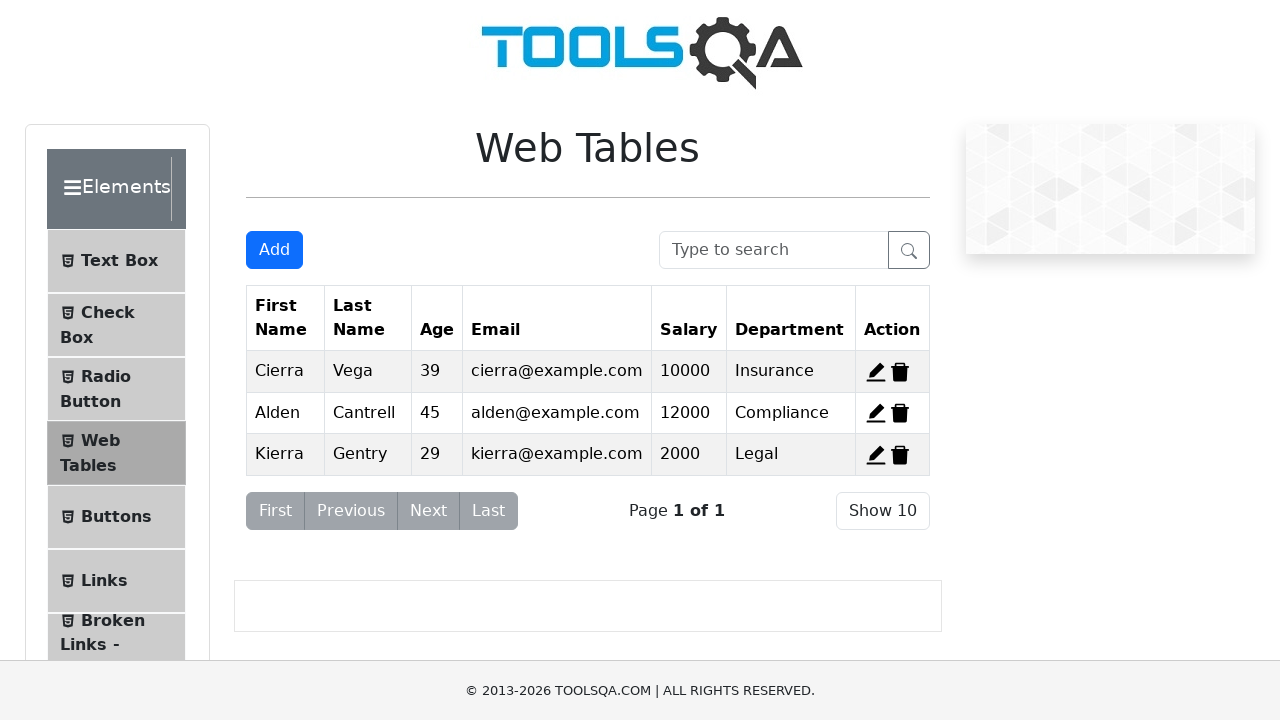

Located element containing 'Vega' in the table
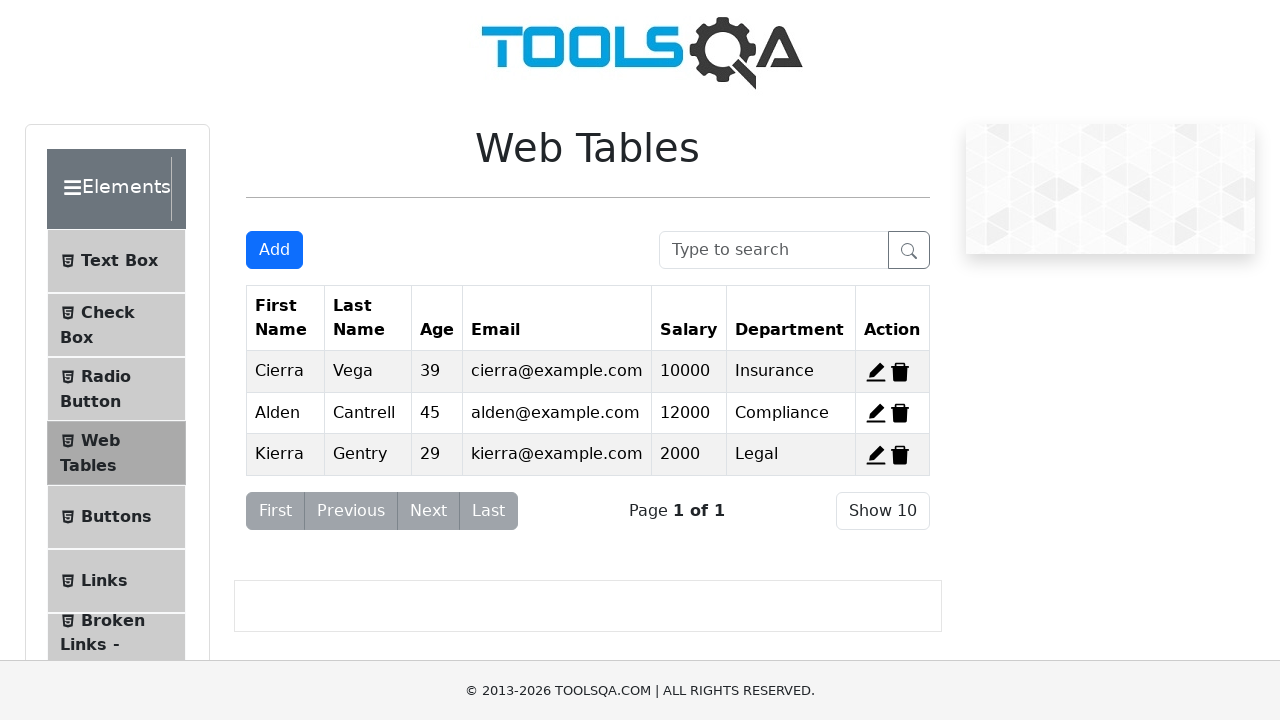

Waited for 'Vega' element to be available in DOM
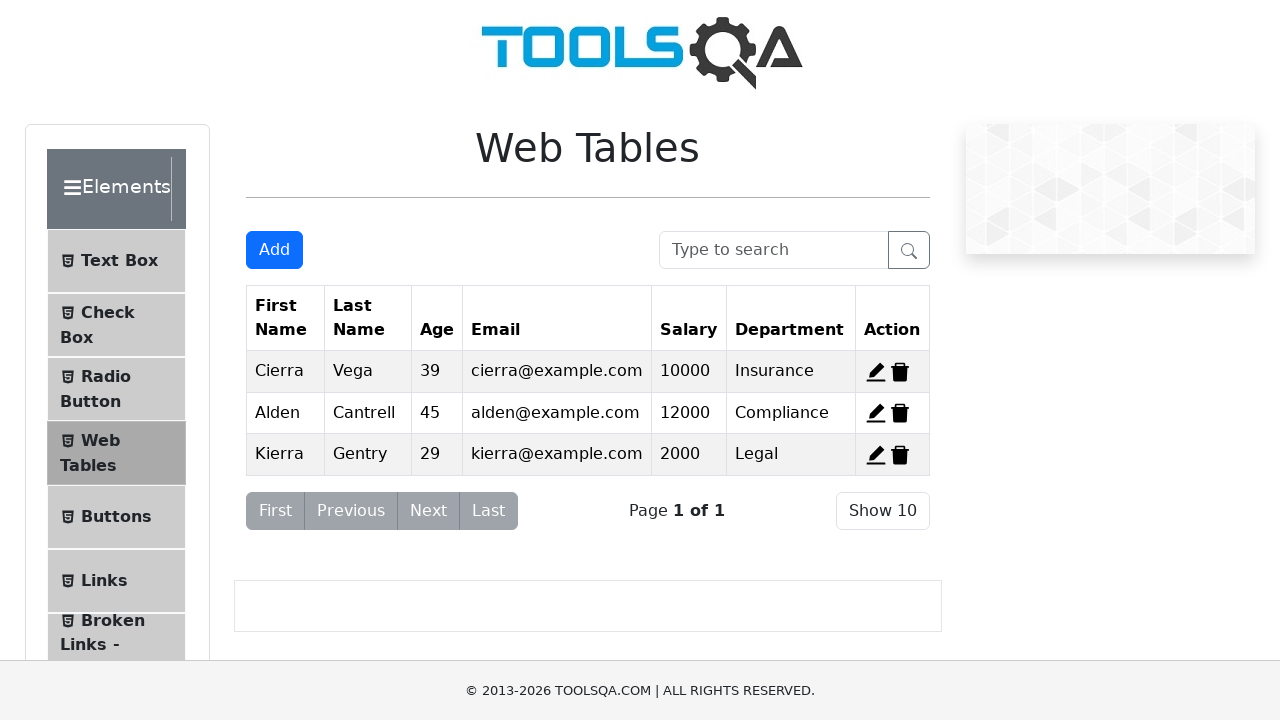

Verified that 'Vega' element is visible in the table
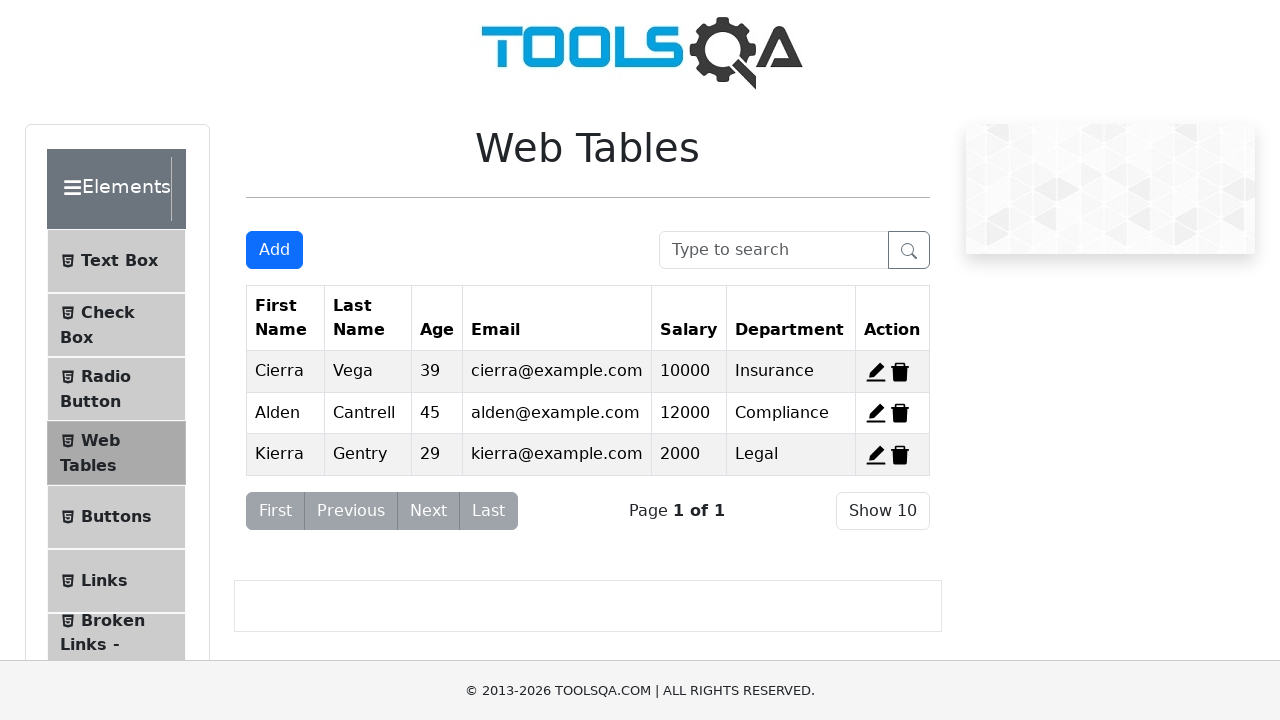

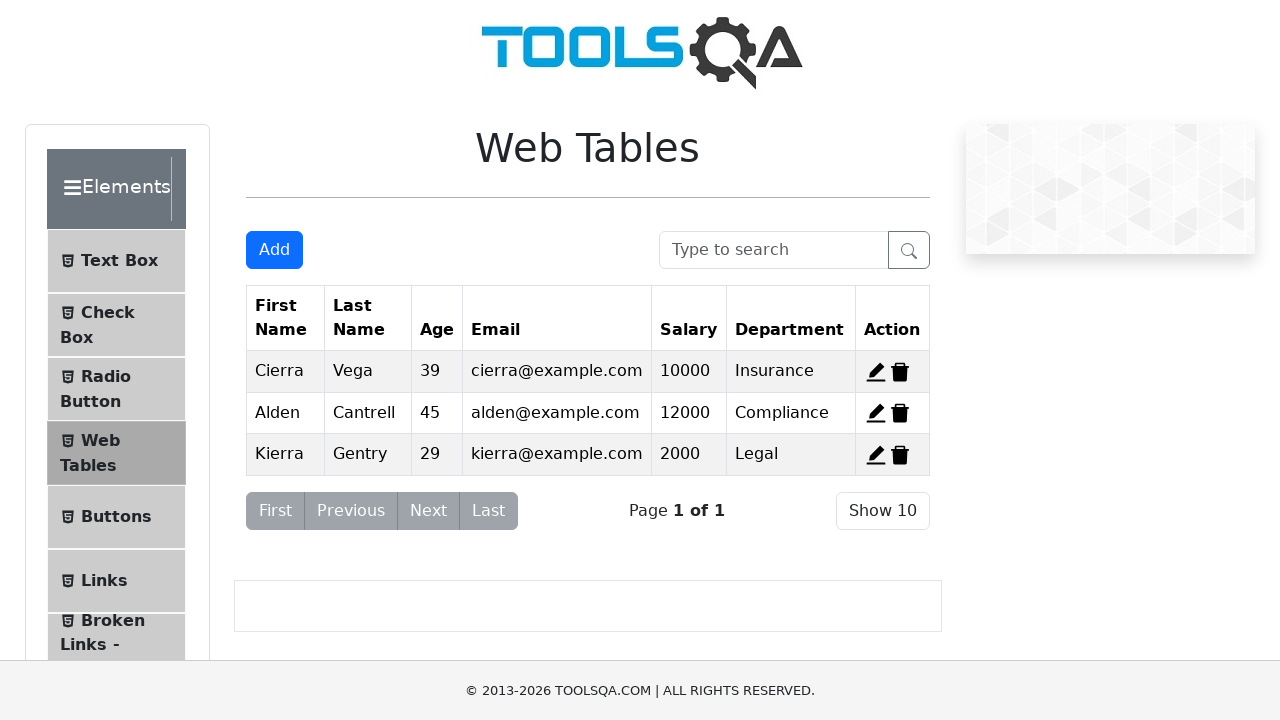